Tests GitHub search functionality by searching for a repository name, clicking on the first result, and verifying the page navigates to the expected repository

Starting URL: https://github.com

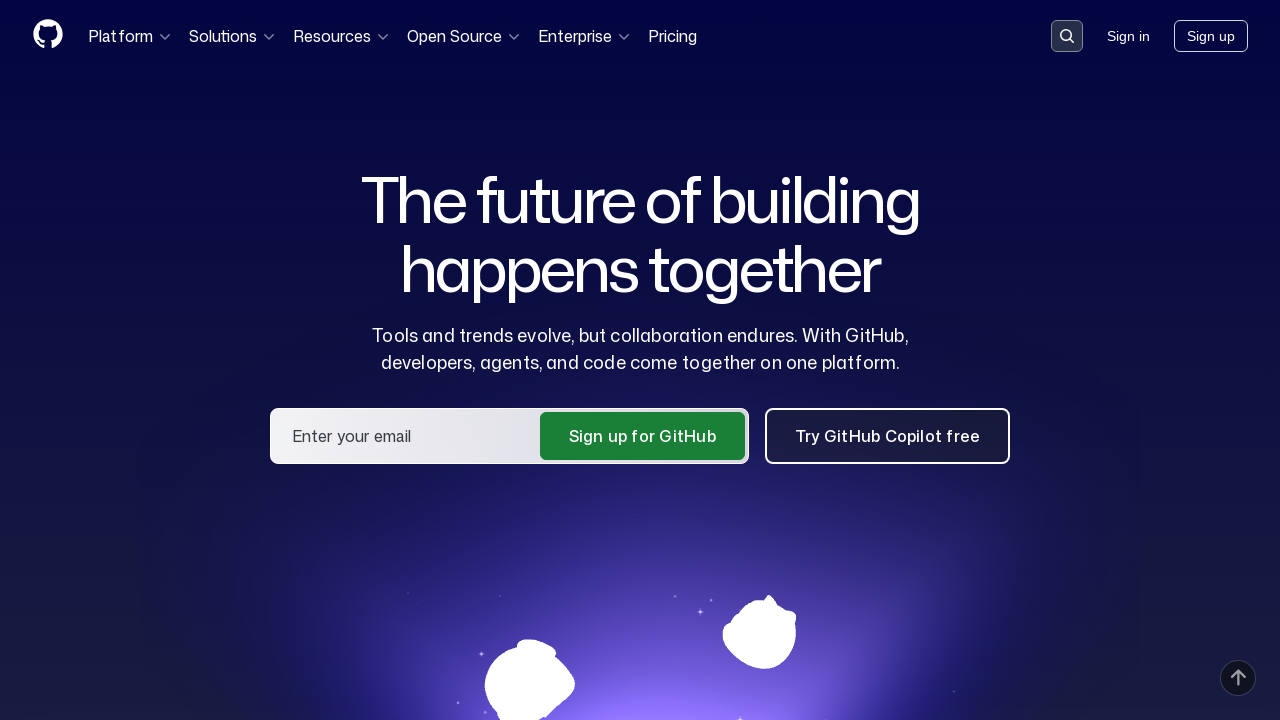

Clicked on GitHub search field at (1067, 36) on input.js-site-search-focus, [data-target='qbsearch-input.inputButton']
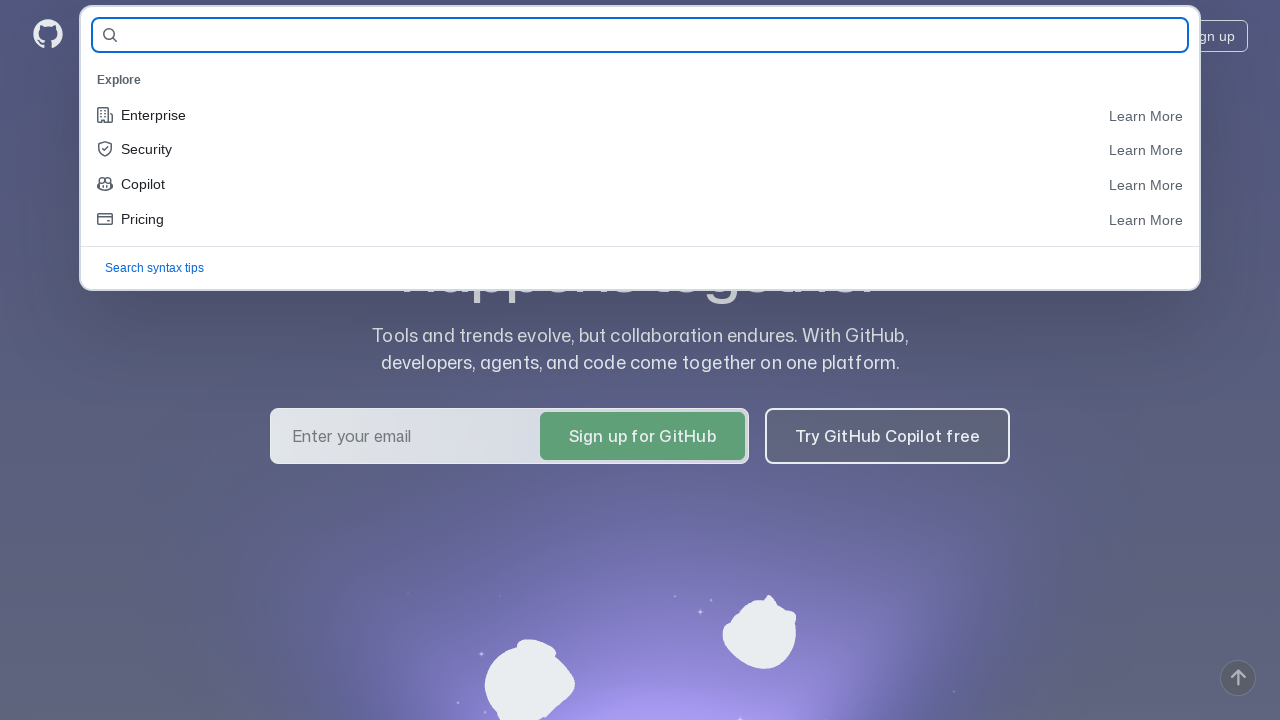

Typed 'php-webdriver' into search field
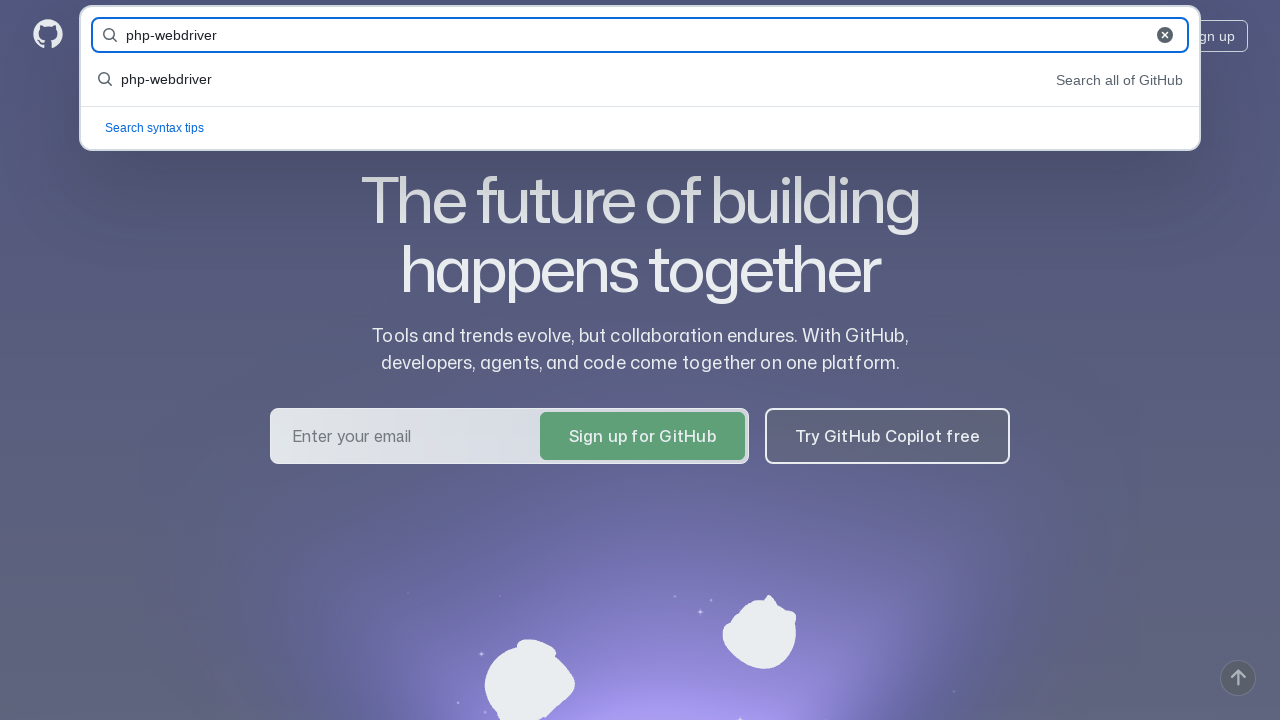

Pressed Enter to submit search query
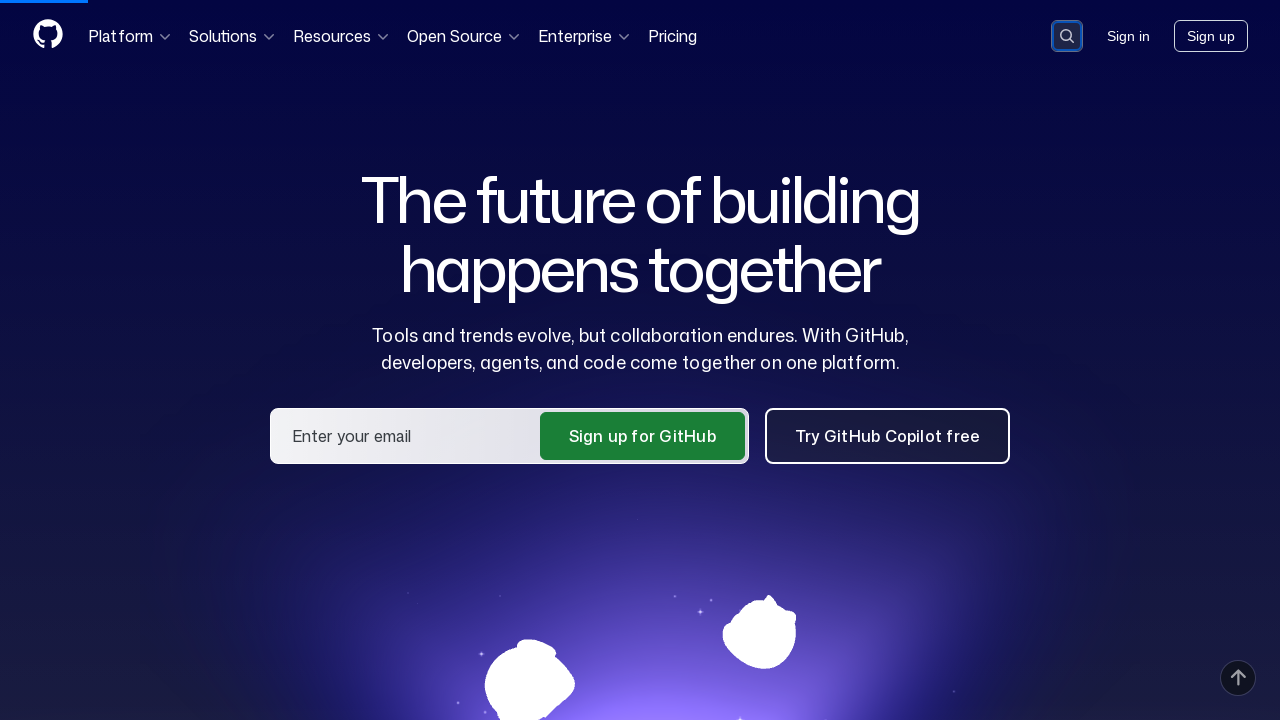

Search results loaded and selector found
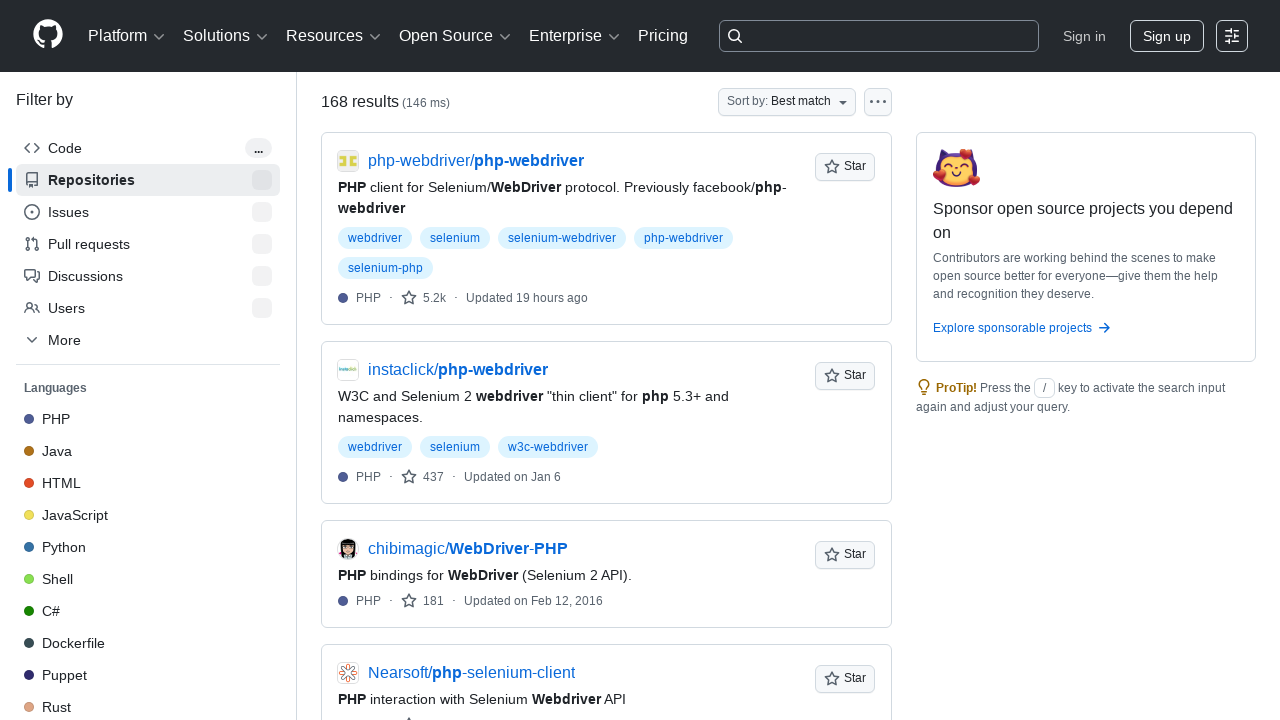

Clicked on the first search result at (476, 161) on .search-title a, .Box-row a >> nth=0
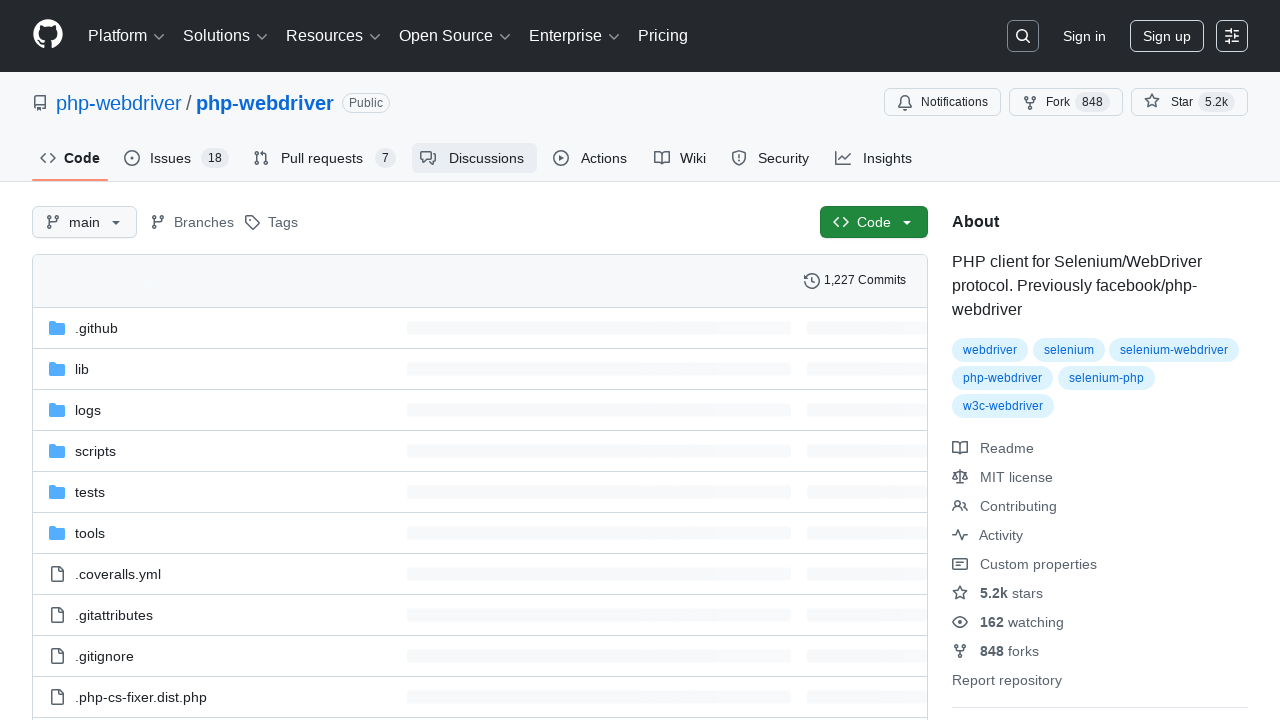

Repository page loaded and DOM content parsed
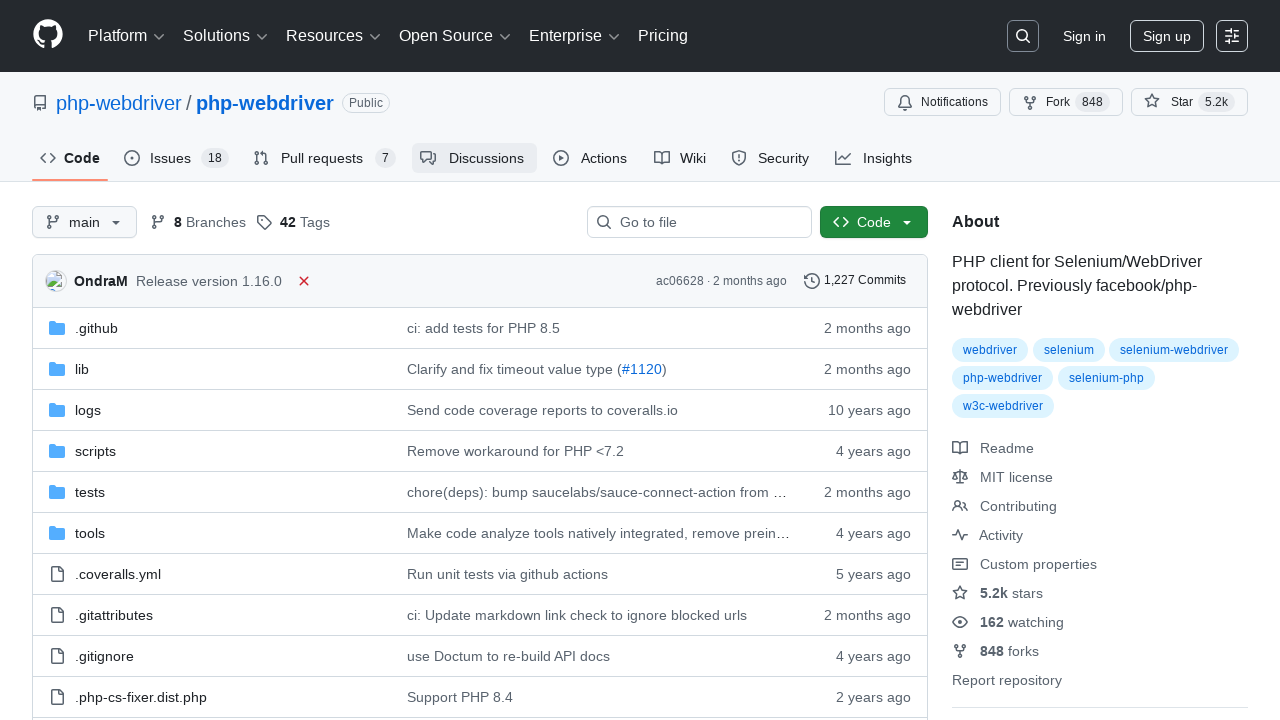

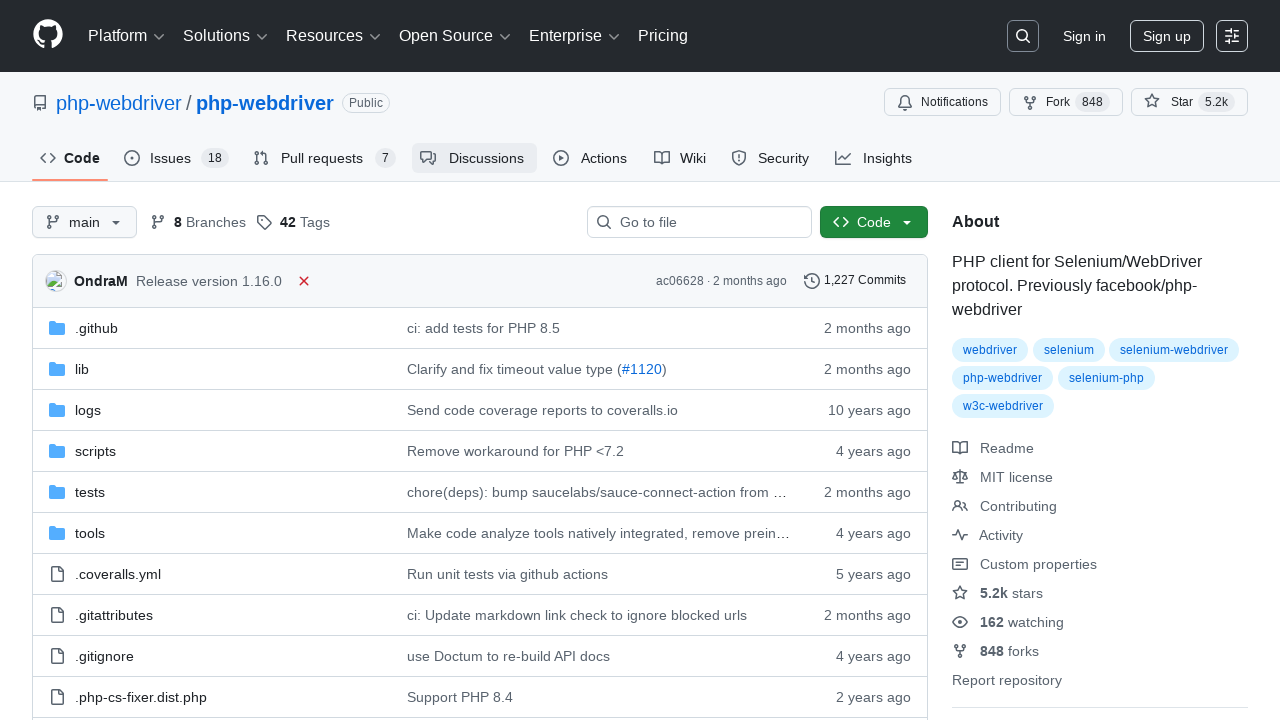